Tests navigation by clicking the "Get started" link and verifying the Installation heading appears

Starting URL: https://playwright.dev/

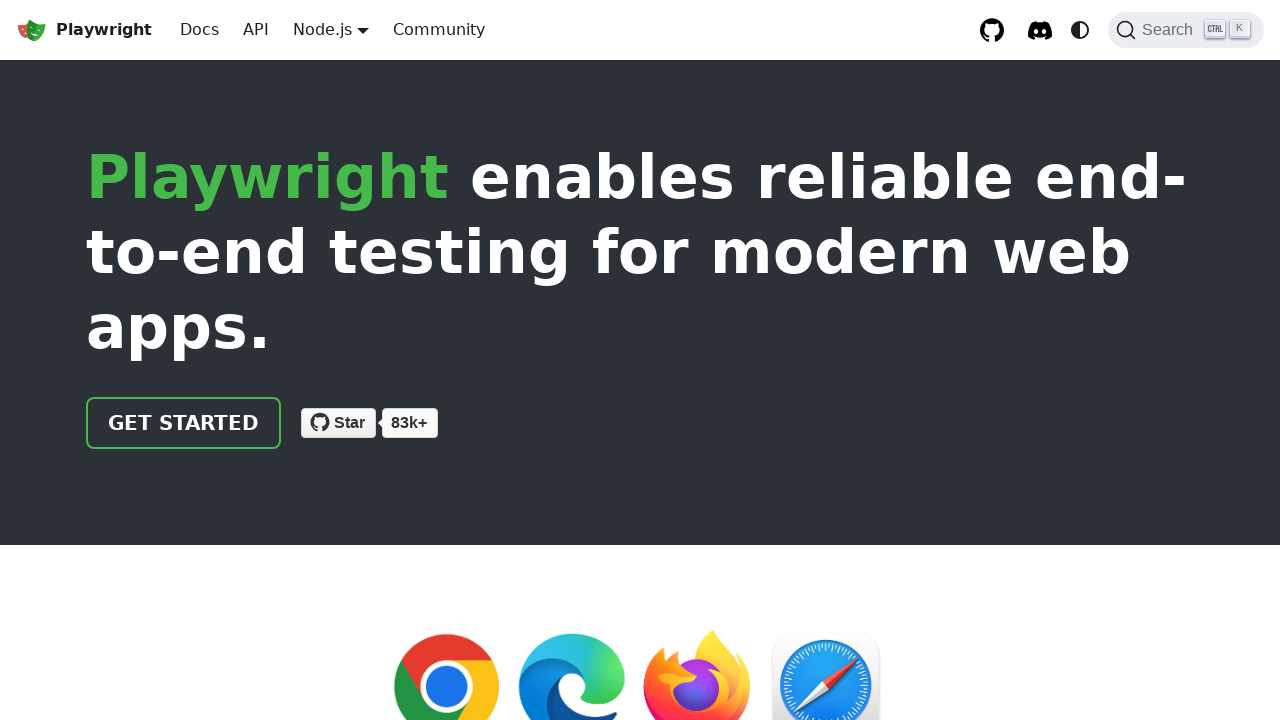

Clicked the 'Get started' link at (184, 423) on internal:role=link[name="Get started"i]
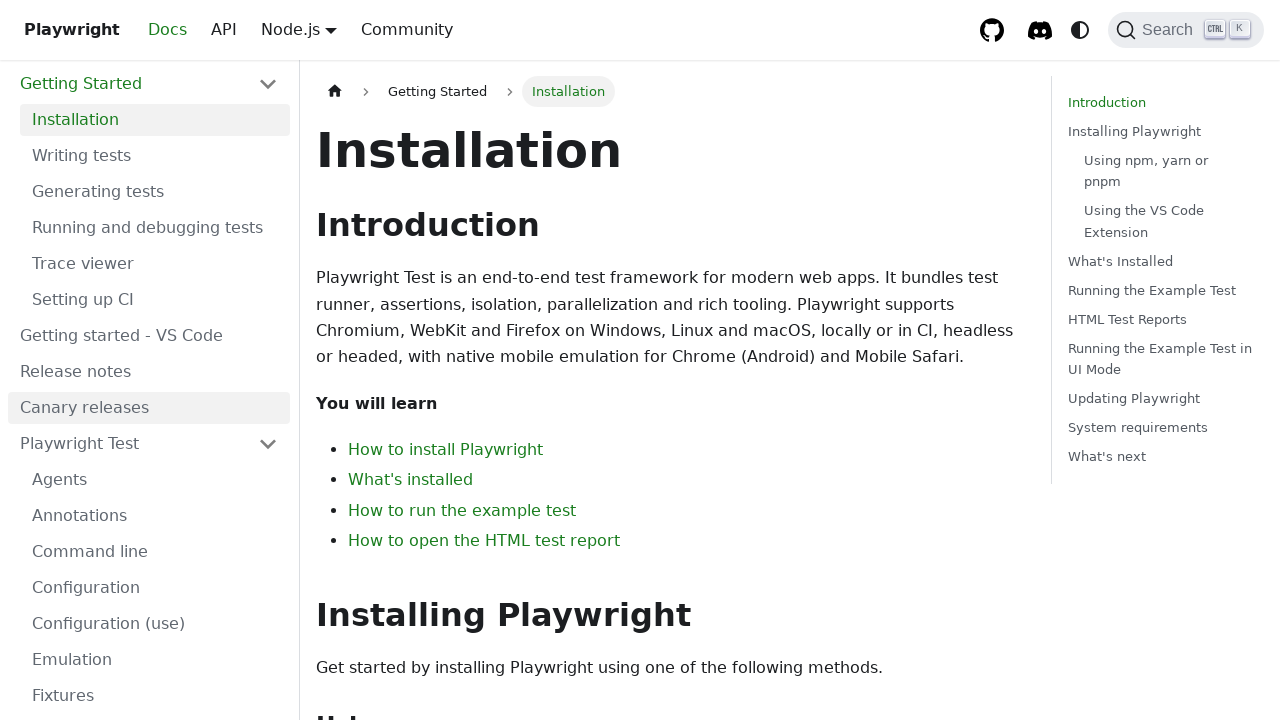

Installation heading appeared and loaded
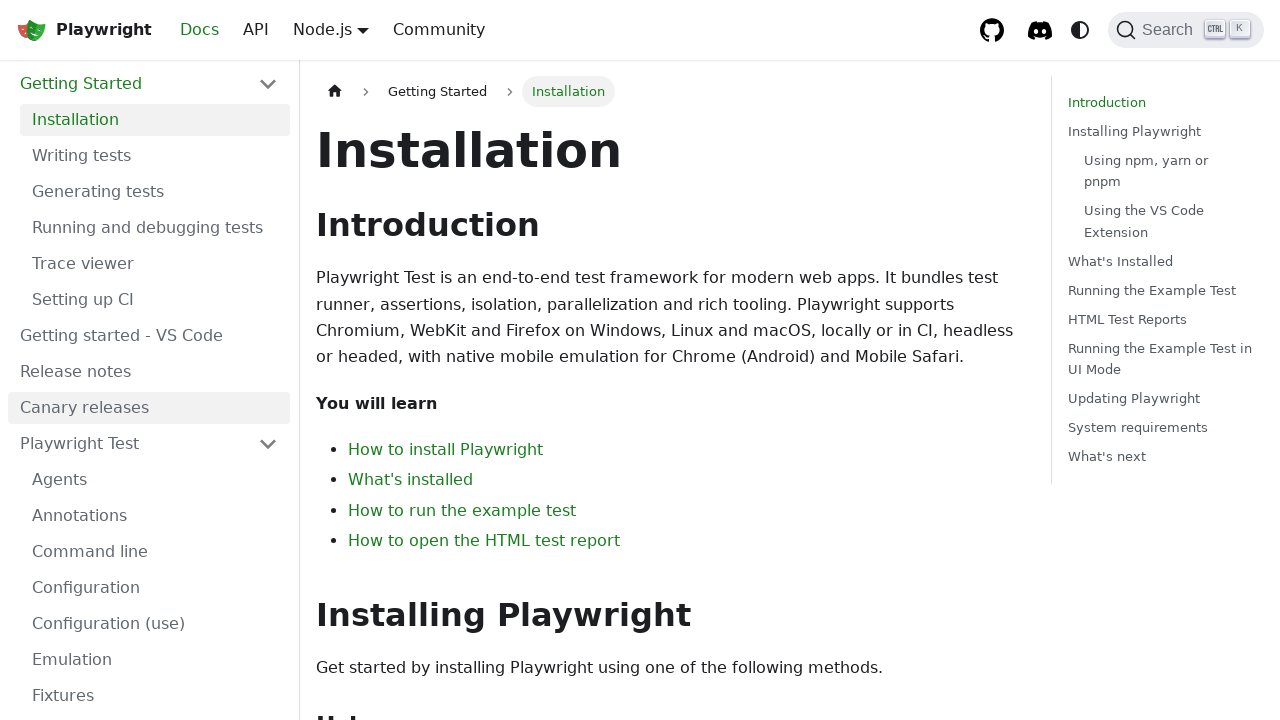

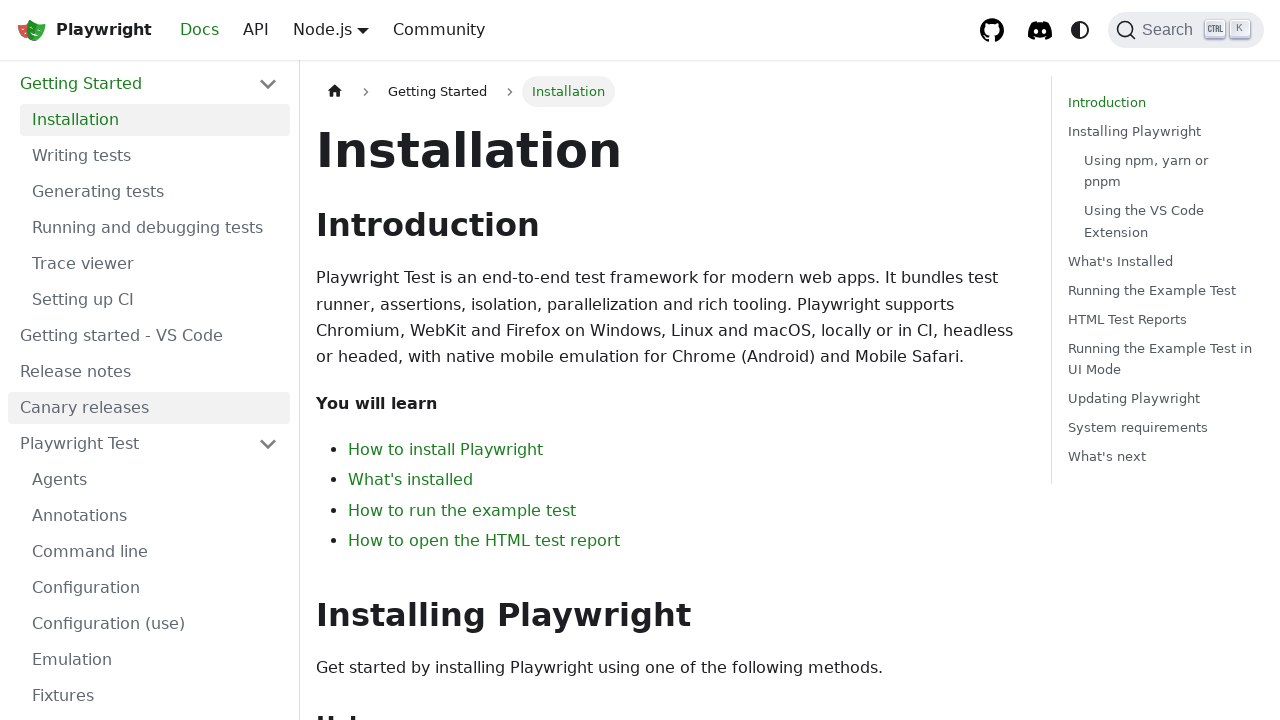